Tests a registration form by filling in required fields (first name, last name, email) and verifying successful registration message appears after submission

Starting URL: http://suninjuly.github.io/registration1.html

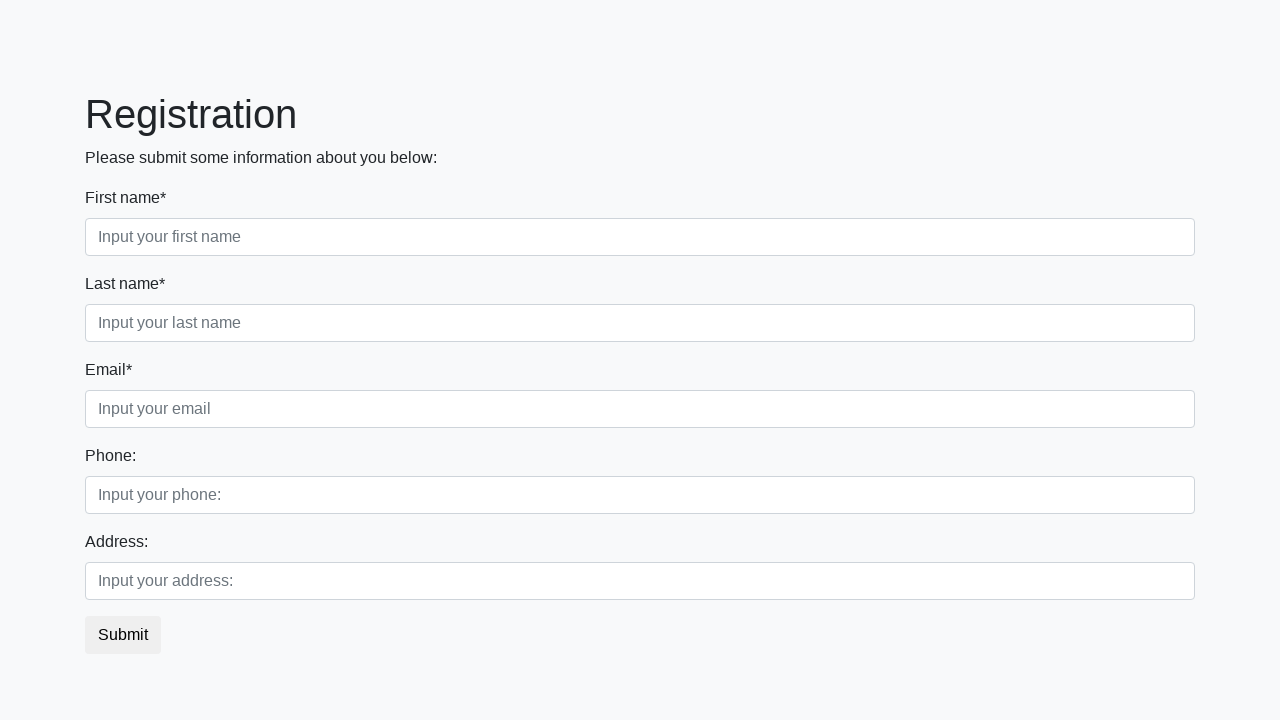

Filled first name field with 'Oleh' on .form-control.first
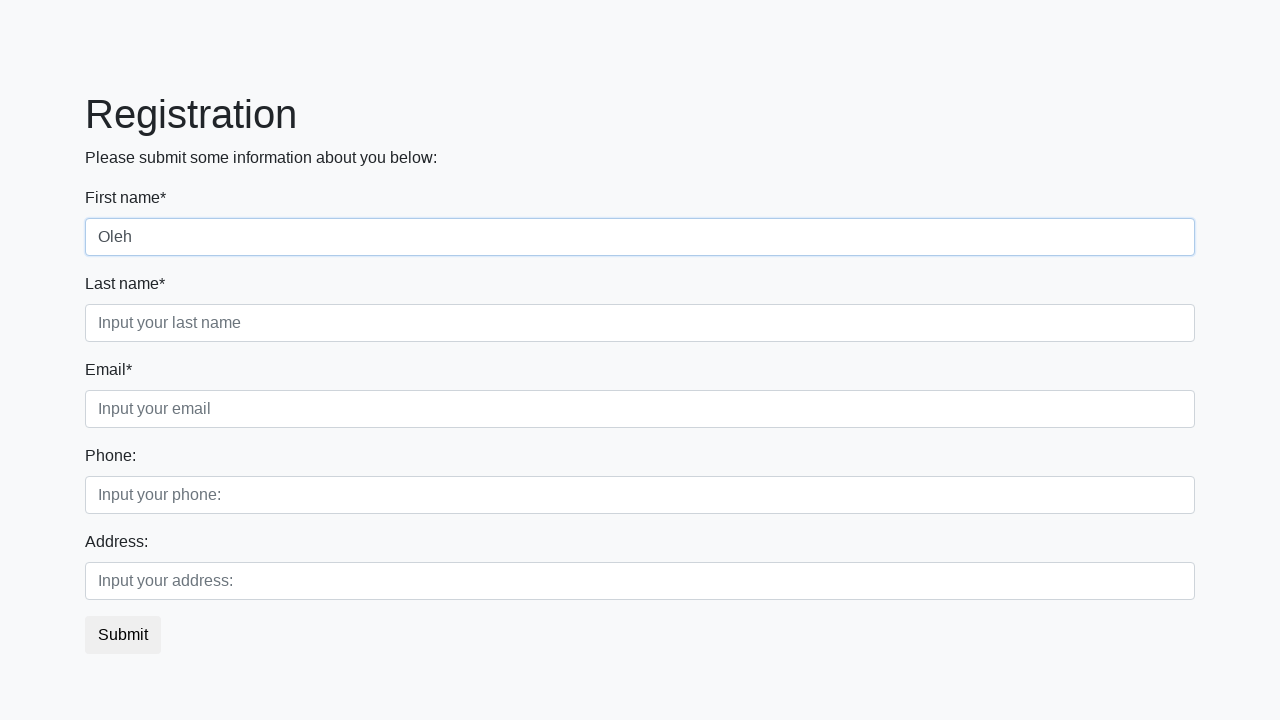

Filled last name field with 'Roman' on input[placeholder*='last name']
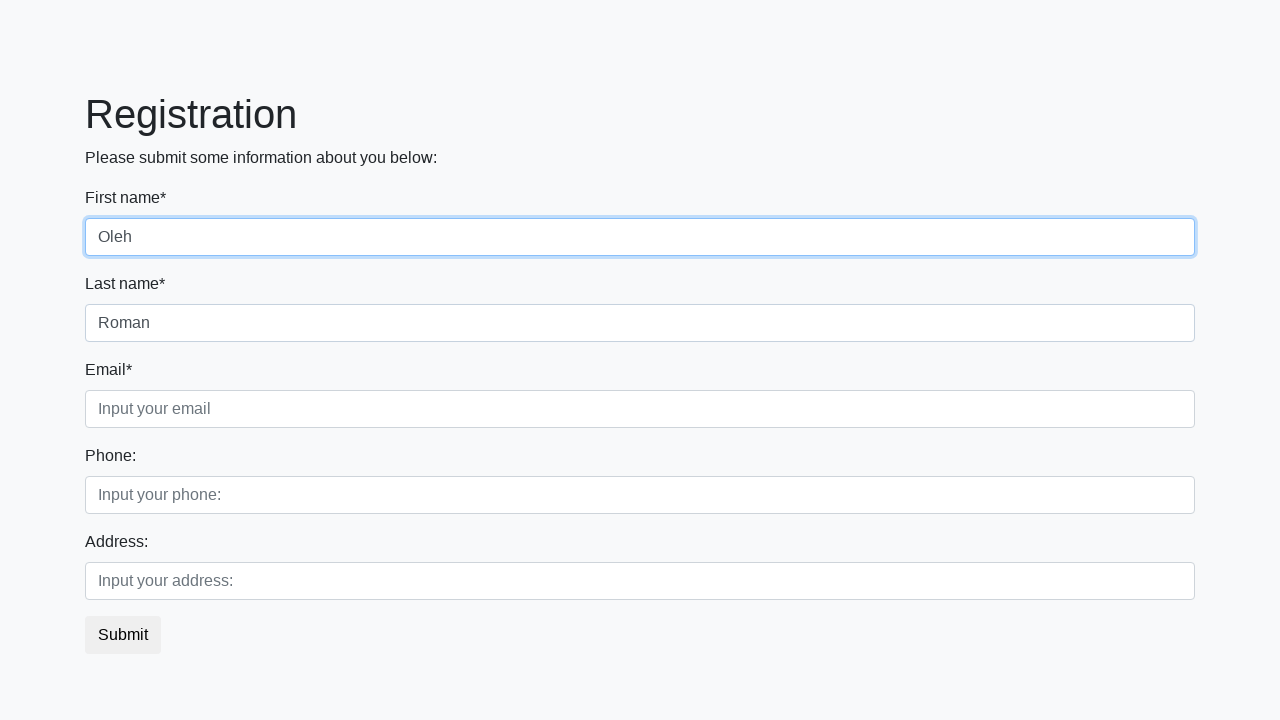

Filled email field with '123@gmail.com' on //label[text()='Email*']/../input
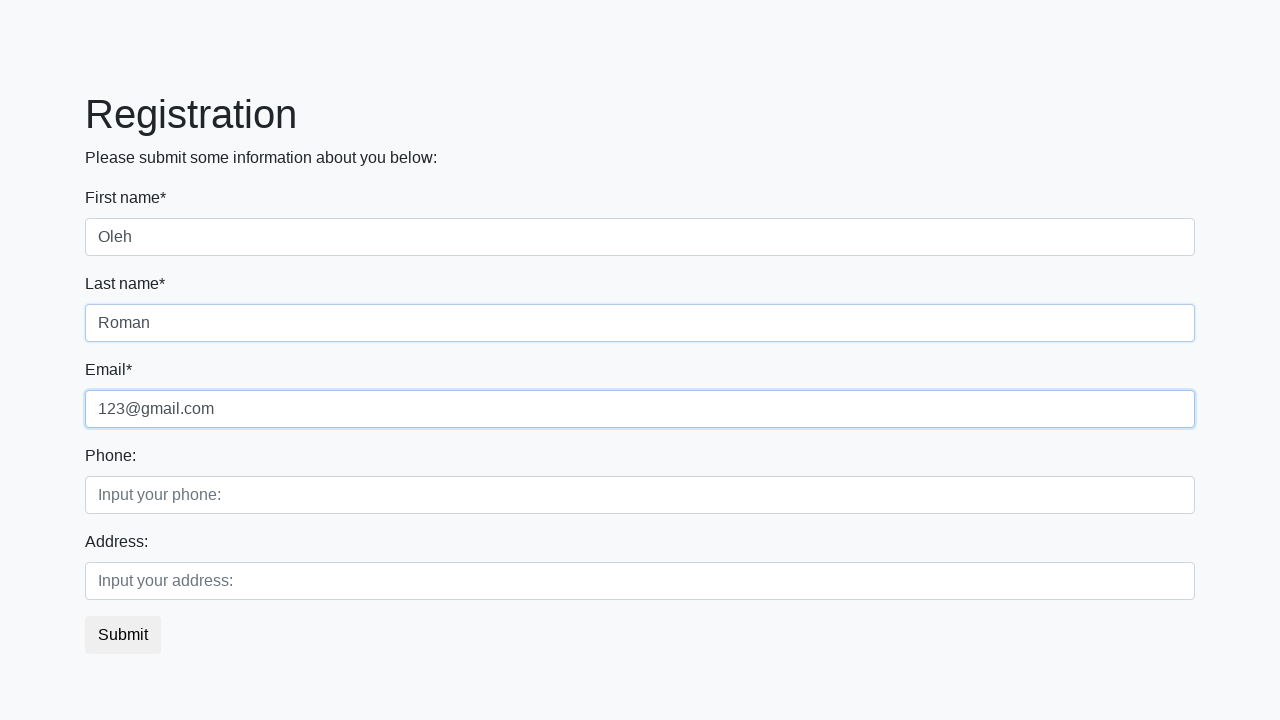

Clicked submit button to register at (123, 635) on button.btn
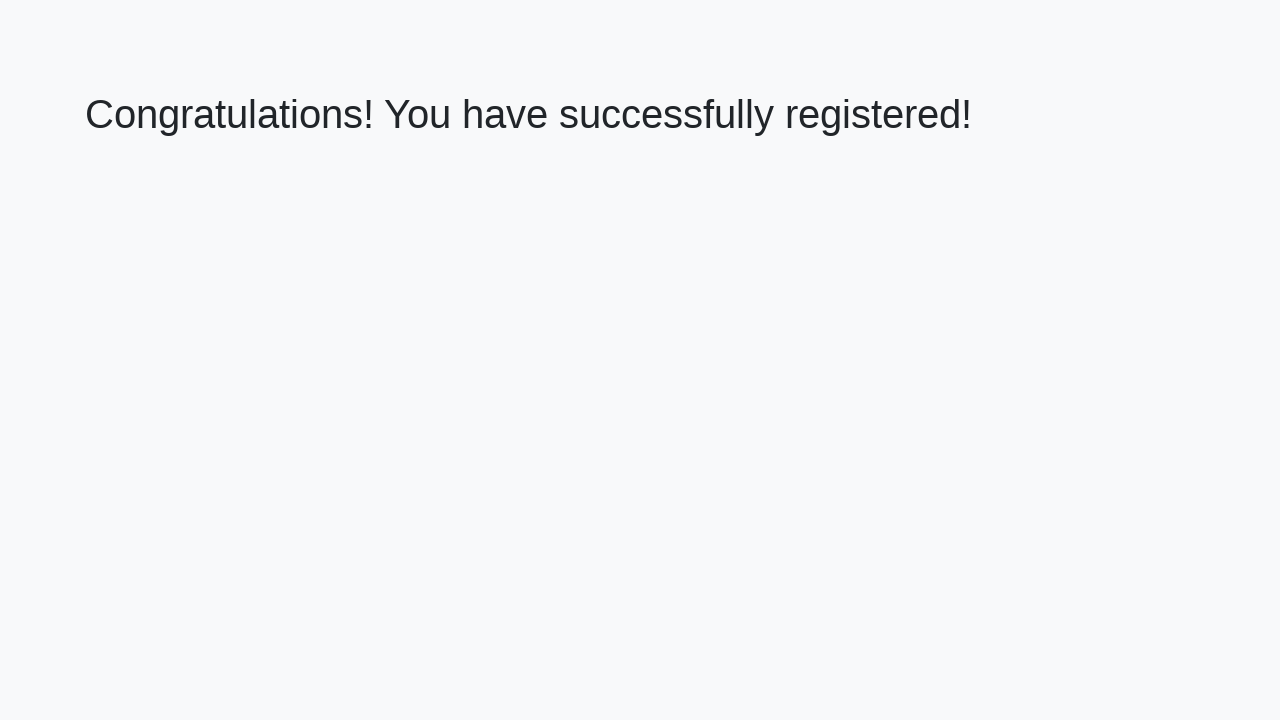

Success message heading loaded
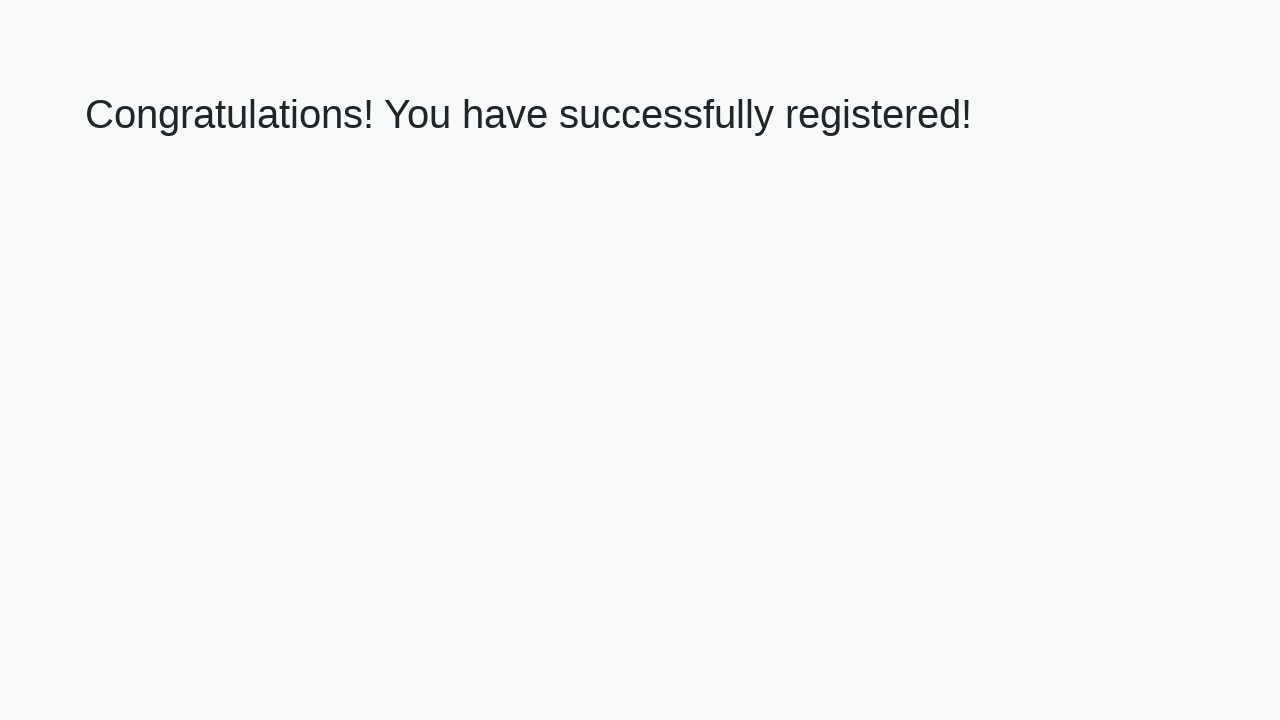

Retrieved success message text: 'Congratulations! You have successfully registered!'
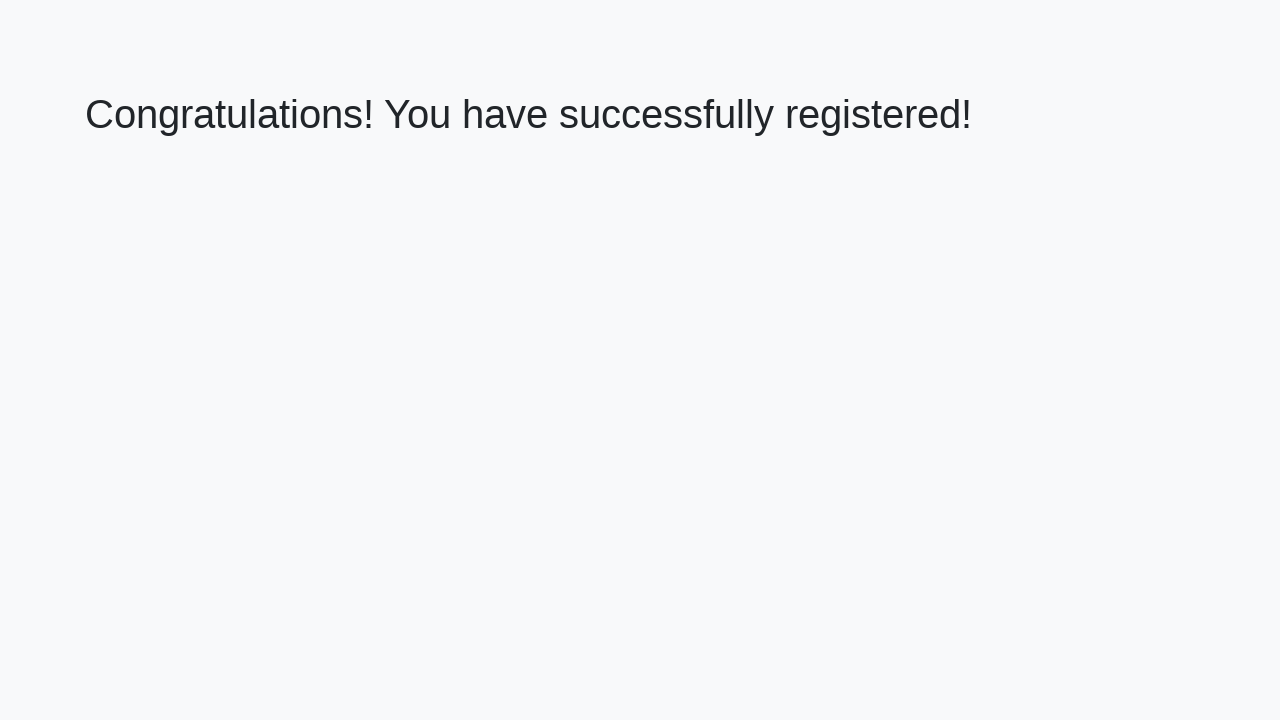

Verified success message matches expected text
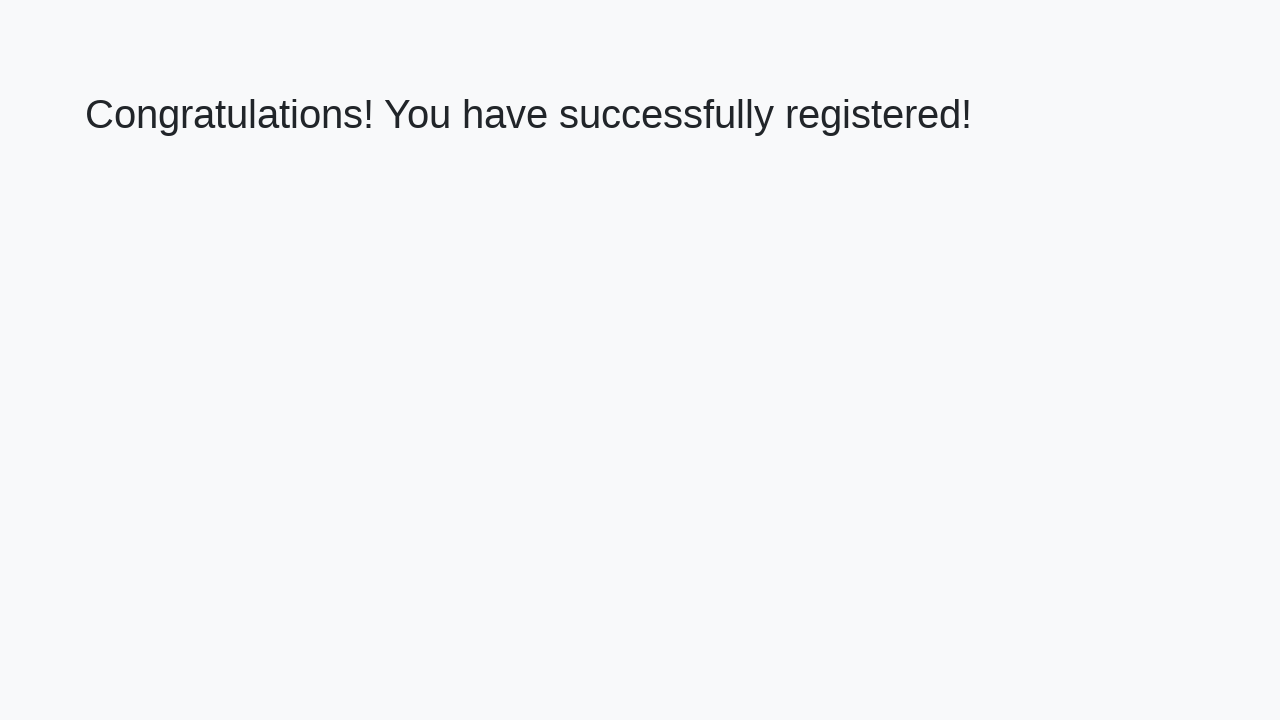

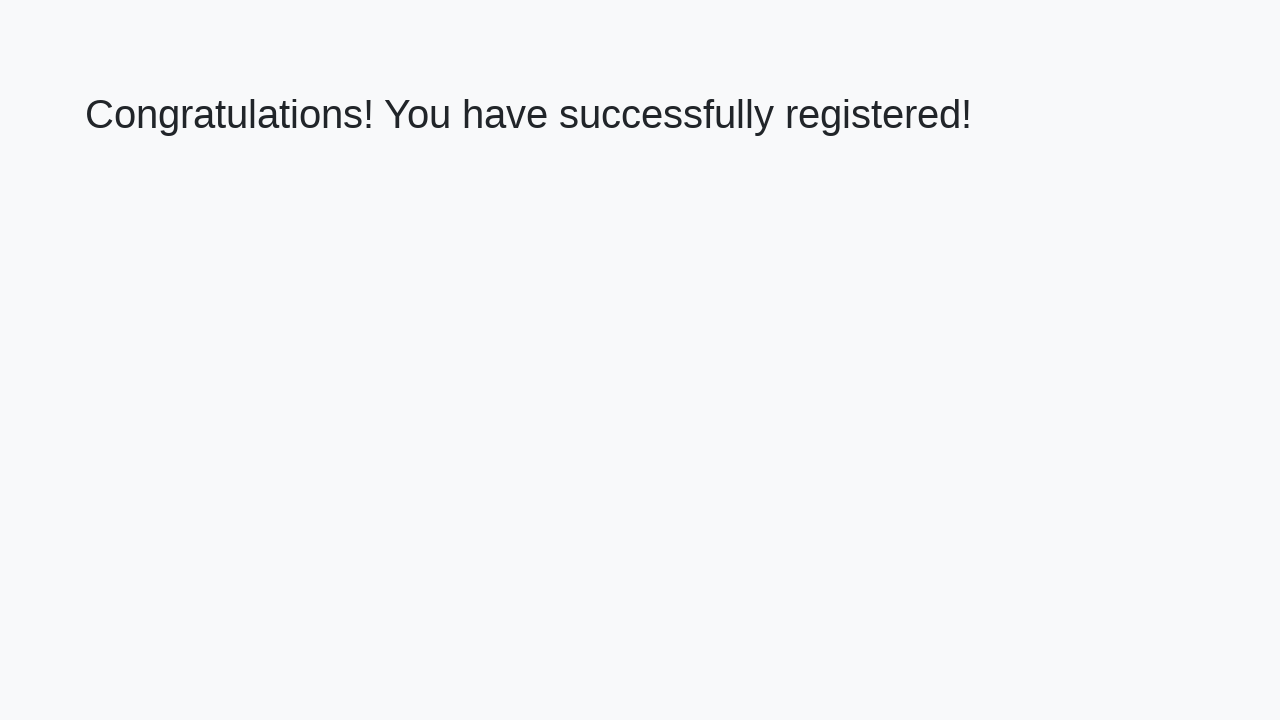